Tests window switching functionality by clicking a link that opens a new window, verifying content in the new window, and then switching back to the original window to verify its content.

Starting URL: https://the-internet.herokuapp.com/windows

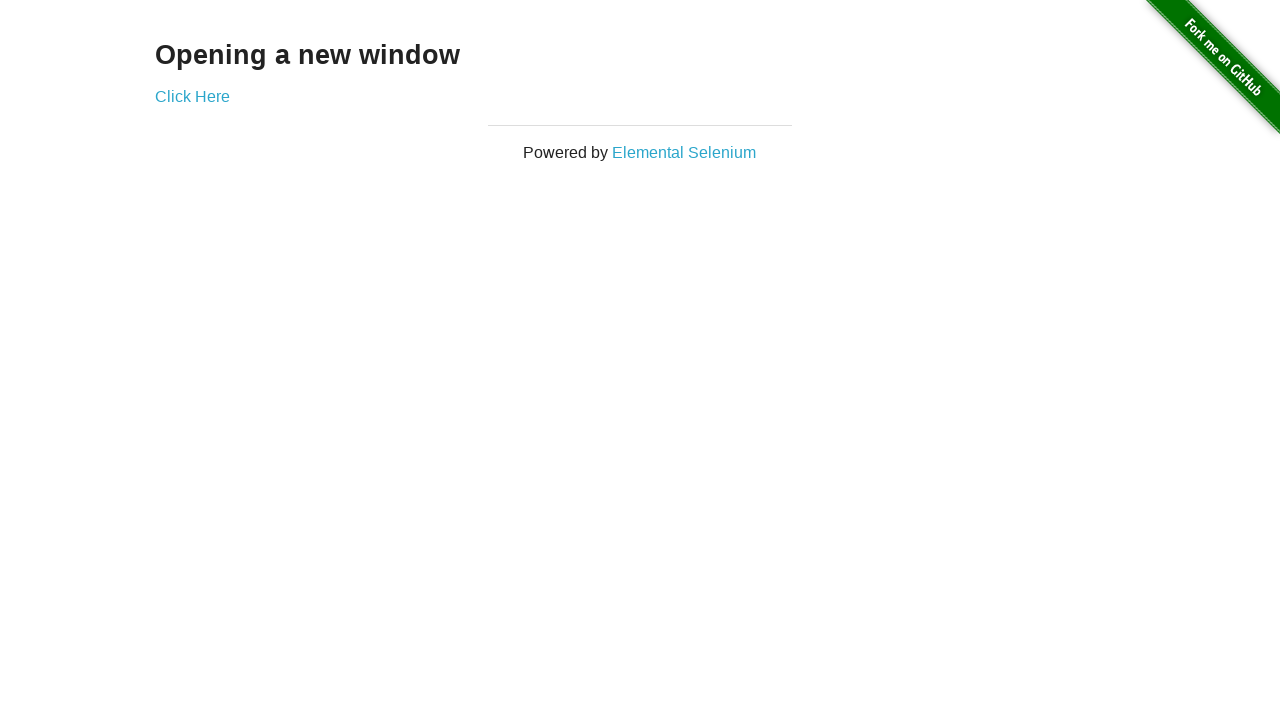

Retrieved page heading text 'Opening a new window'
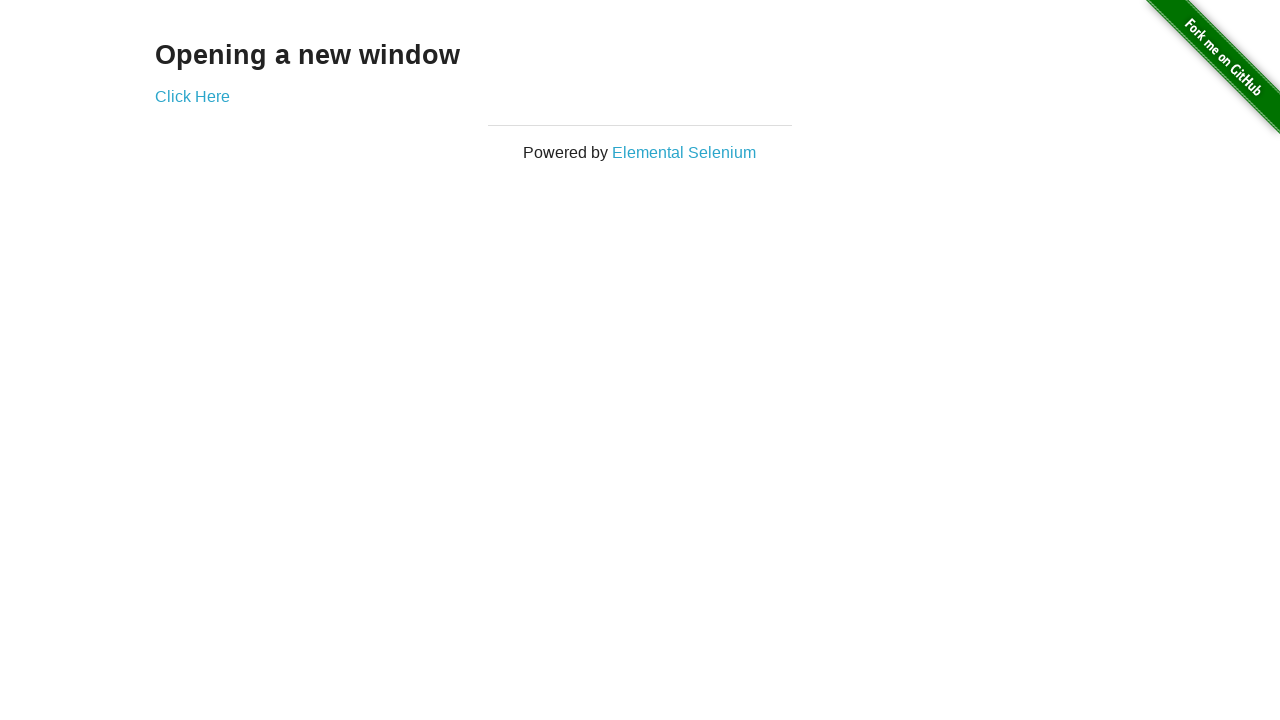

Verified page text is 'Opening a new window'
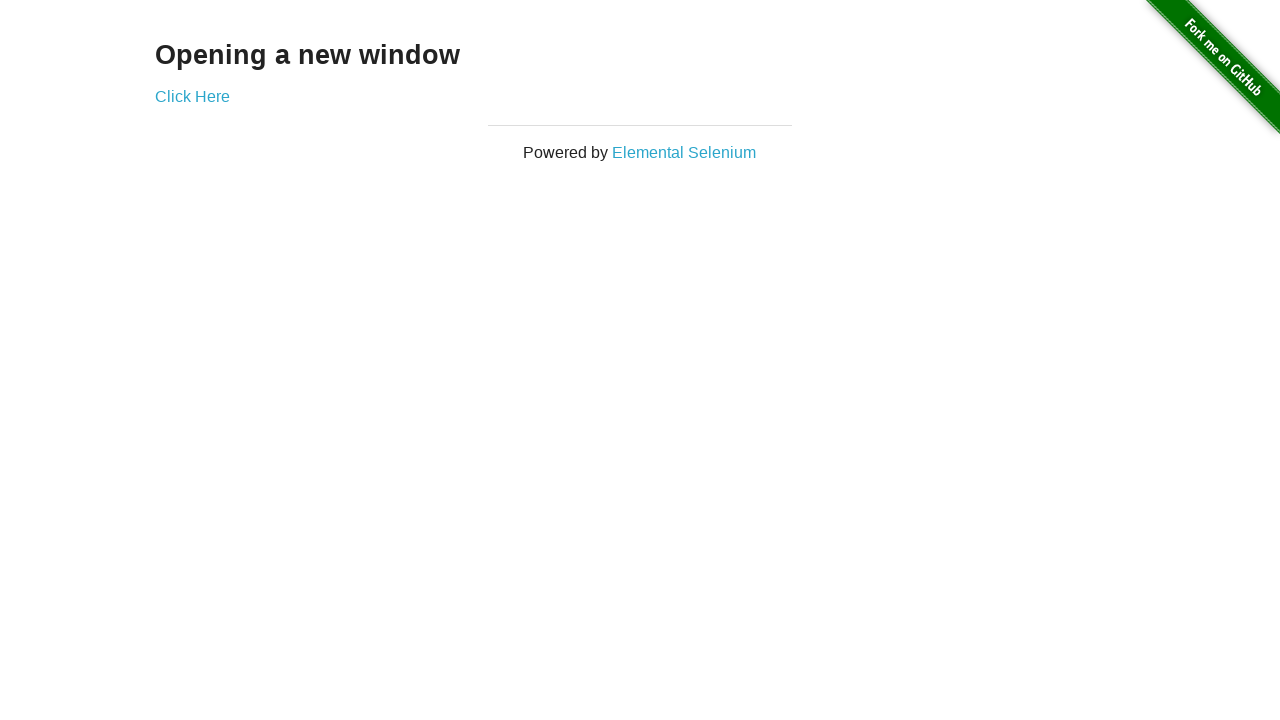

Verified original page title is 'The Internet'
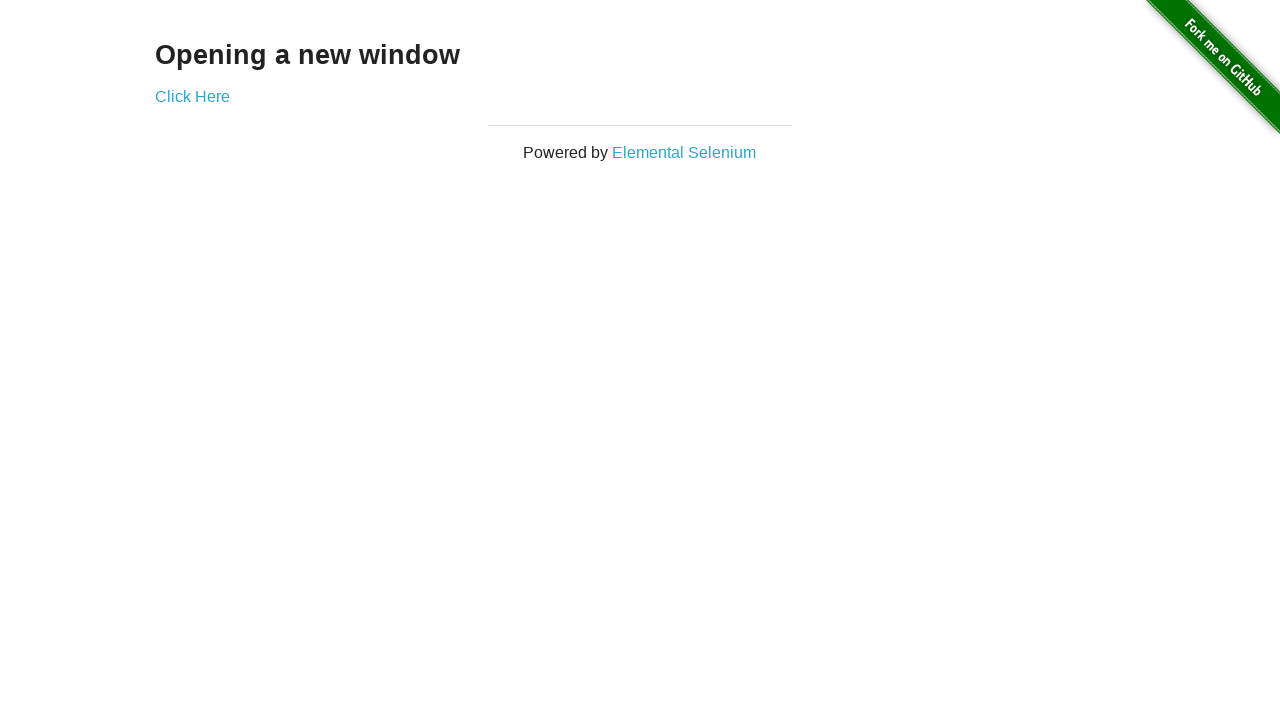

Clicked 'Click Here' link to open new window at (192, 96) on xpath=//*[text()='Click Here']
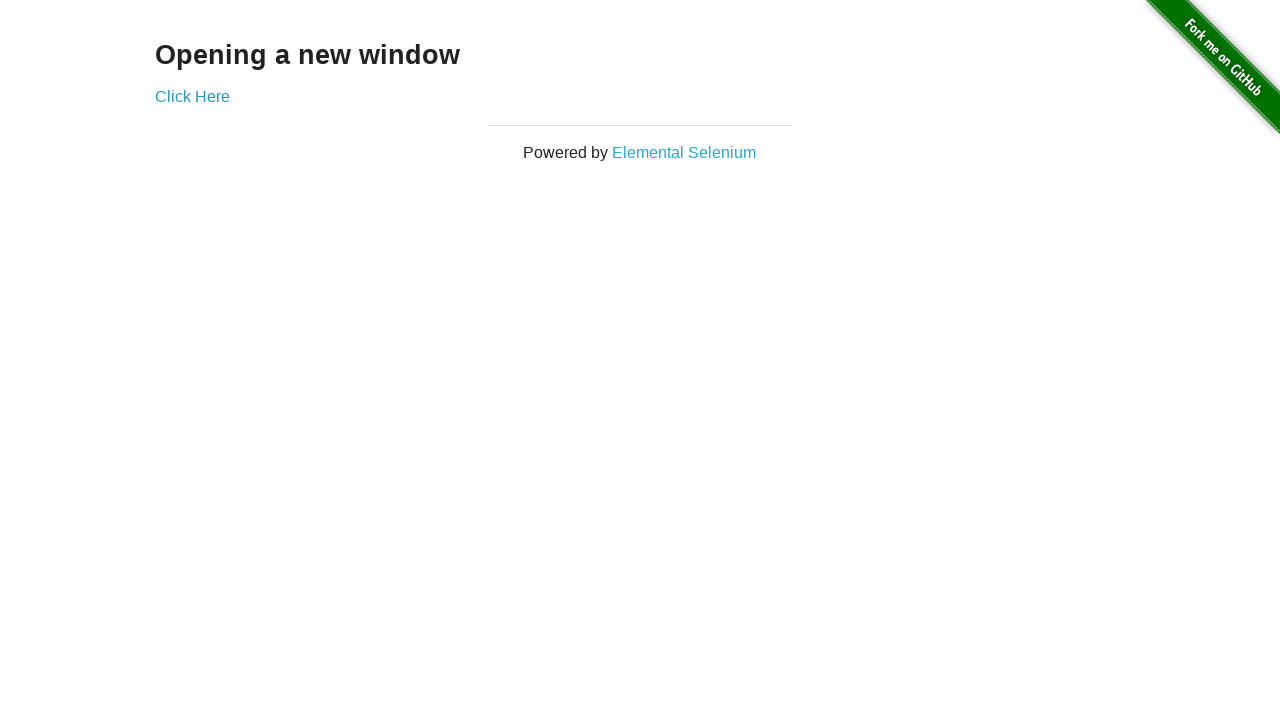

New window loaded and ready
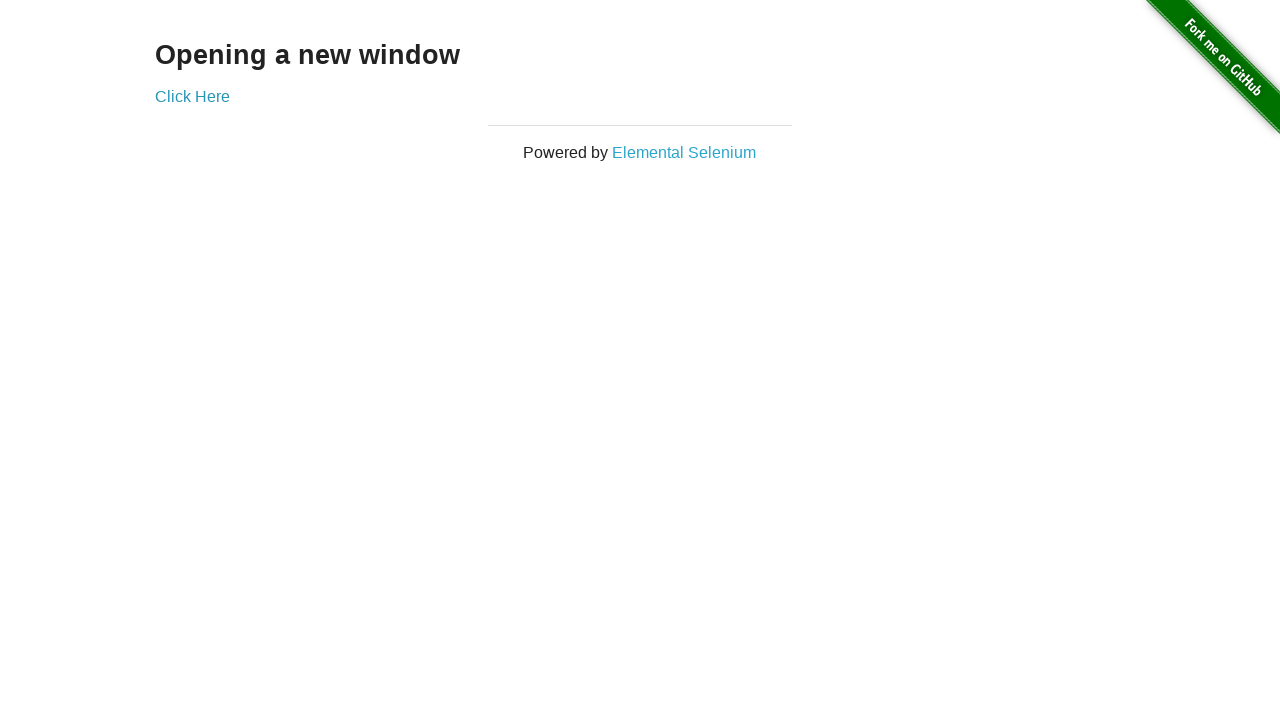

Verified new window title is 'New Window'
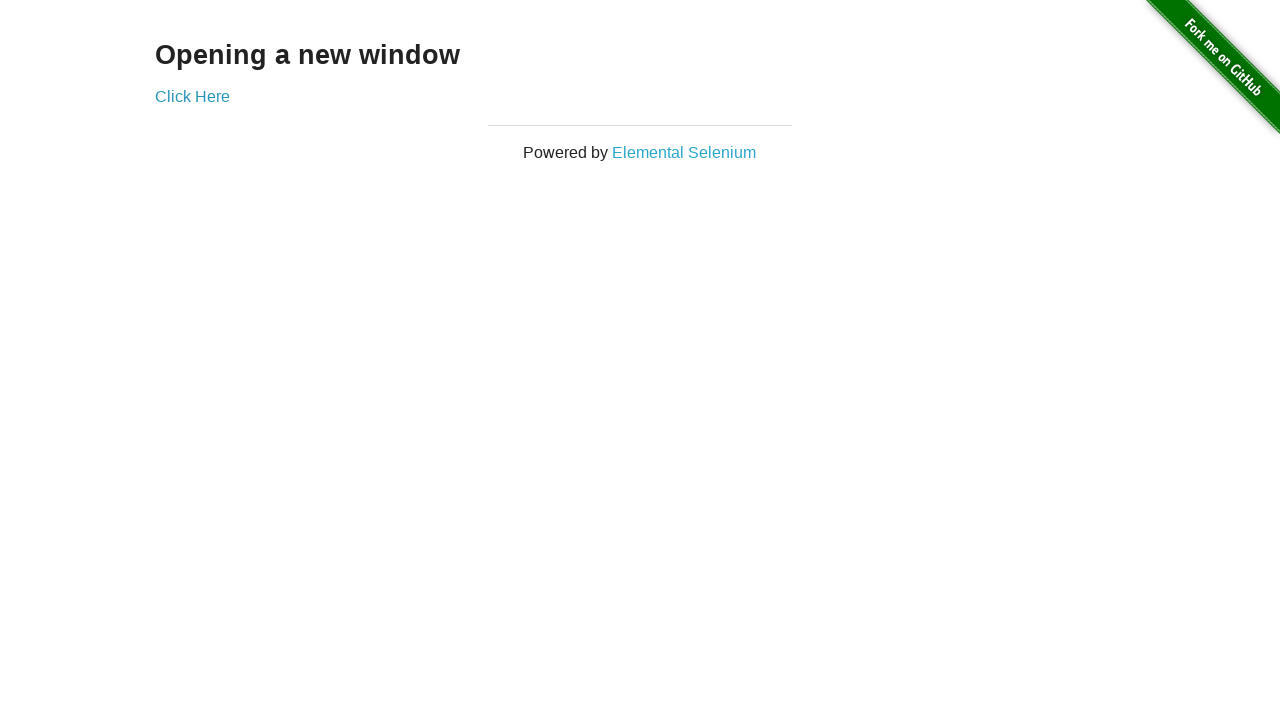

Retrieved new window heading text 'New Window'
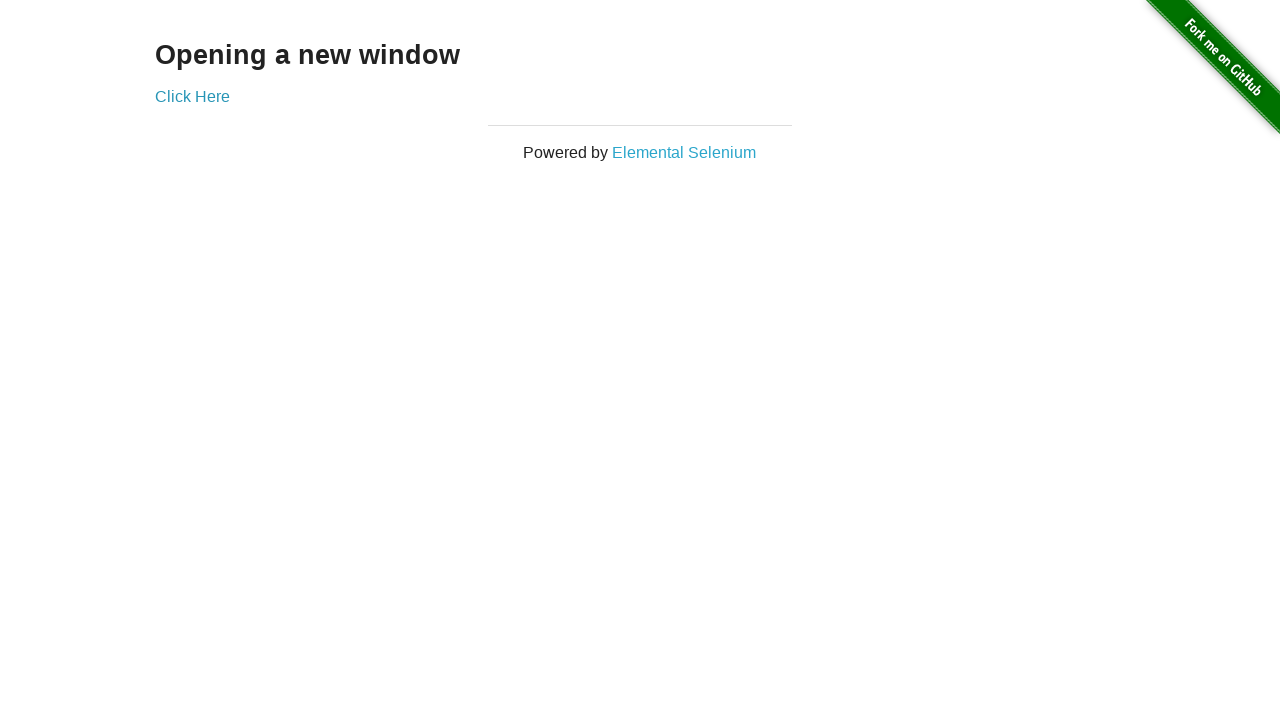

Verified new window text is 'New Window'
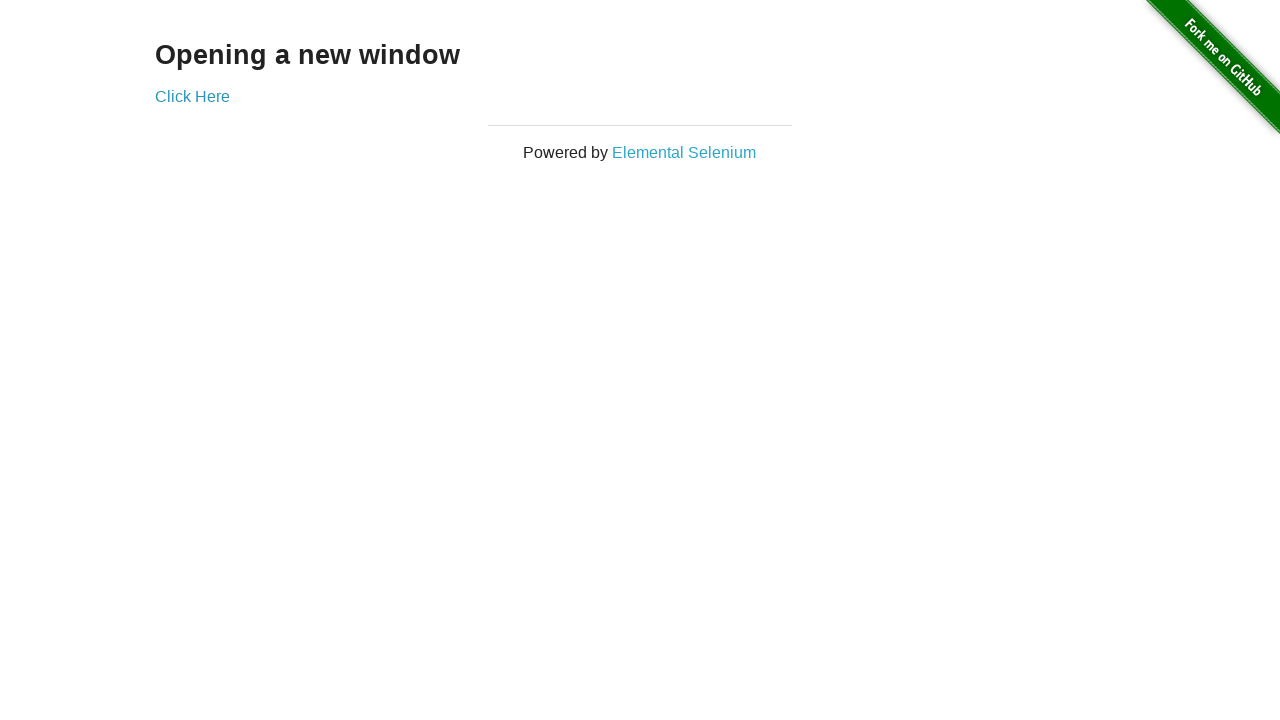

Switched back to original window
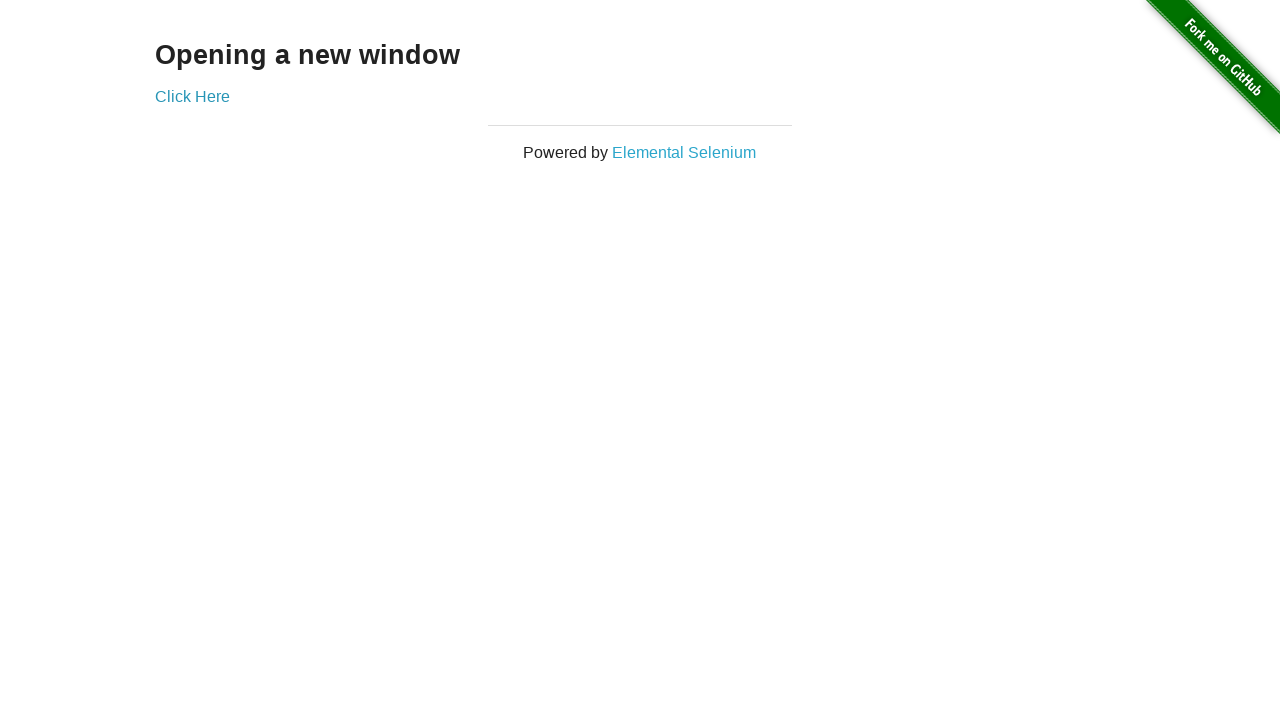

Verified original window title is still 'The Internet'
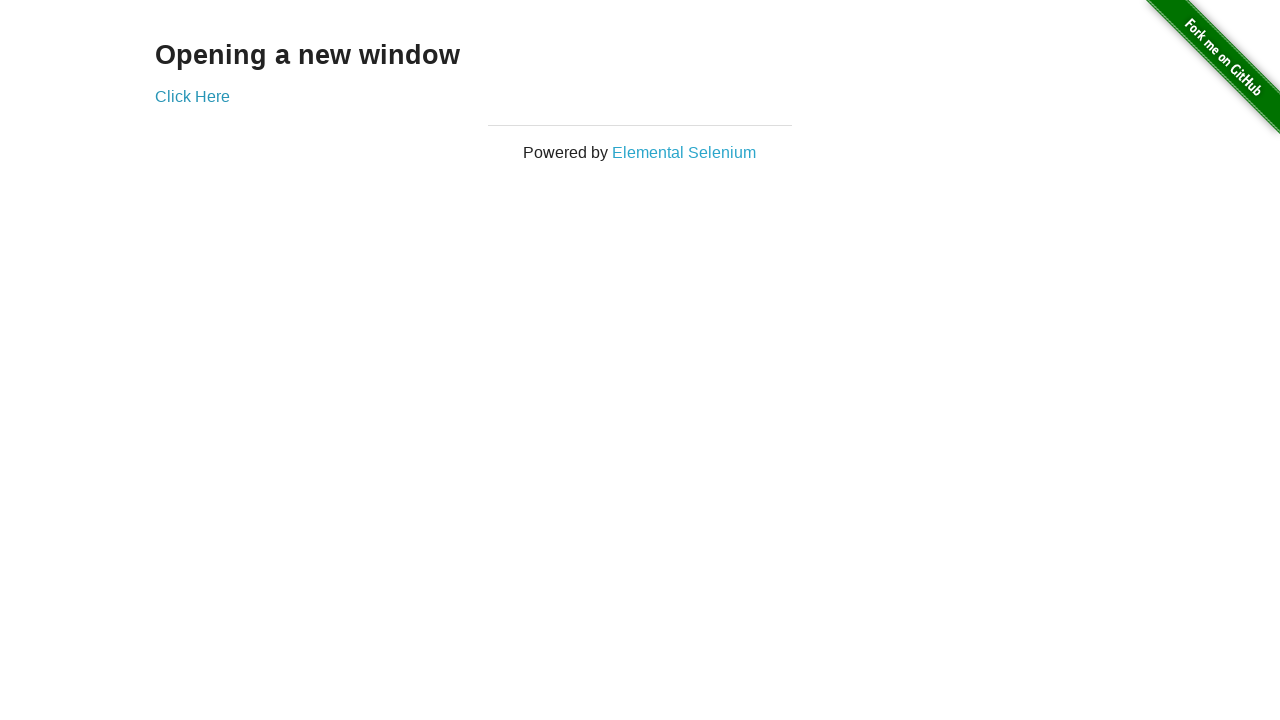

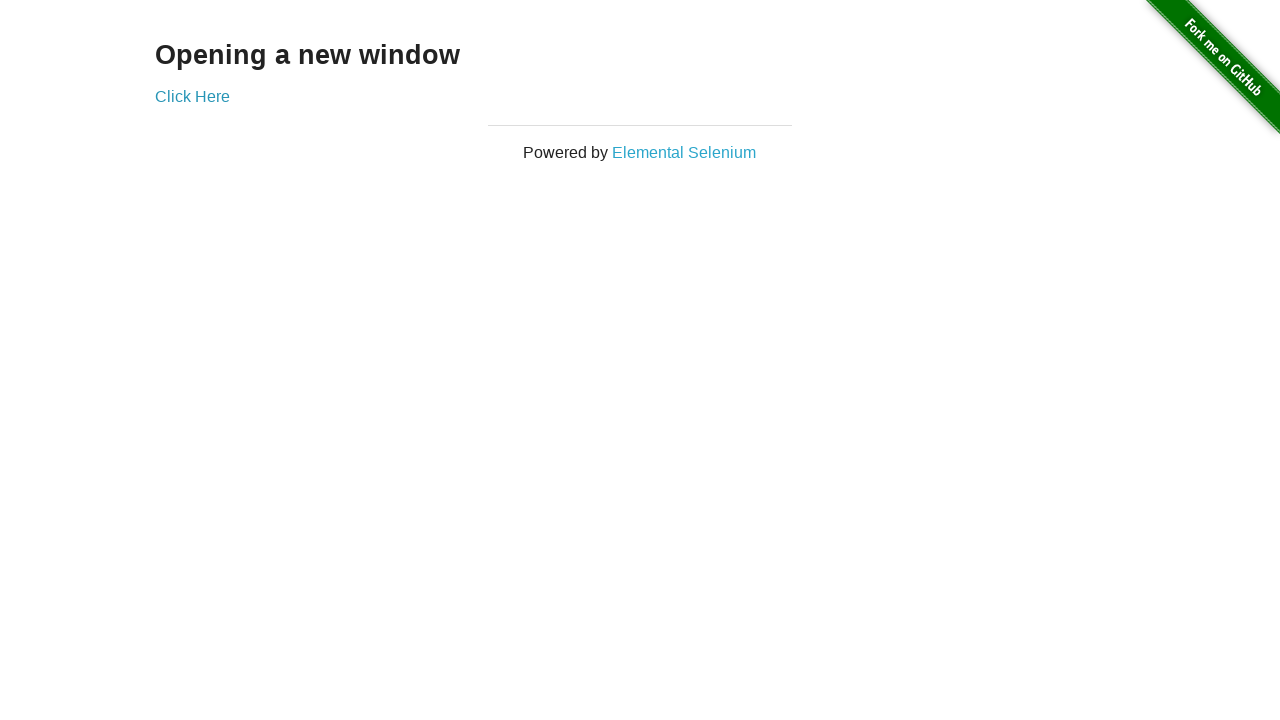